Tests jQuery UI datepicker functionality by opening the calendar and selecting a specific date (29-Aug-2028) using navigation through months and years

Starting URL: http://jqueryui.com/resources/demos/datepicker/other-months.html

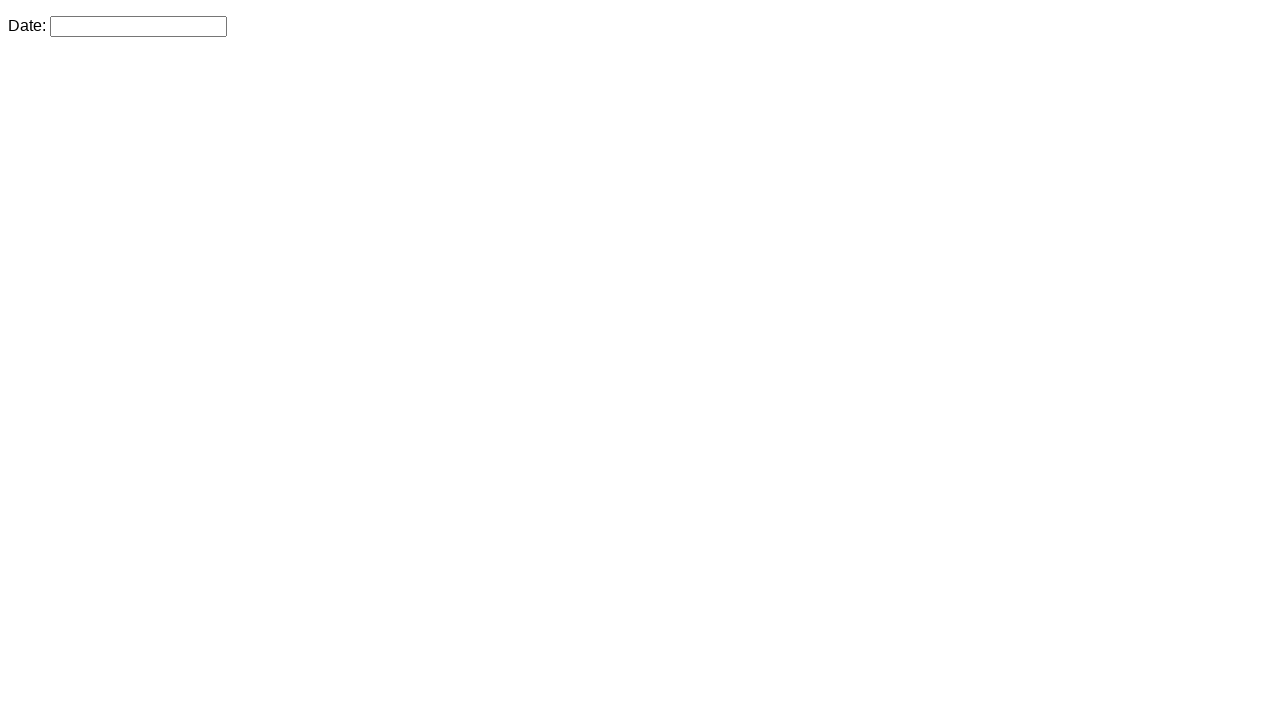

Clicked datepicker input to open calendar at (138, 26) on #datepicker
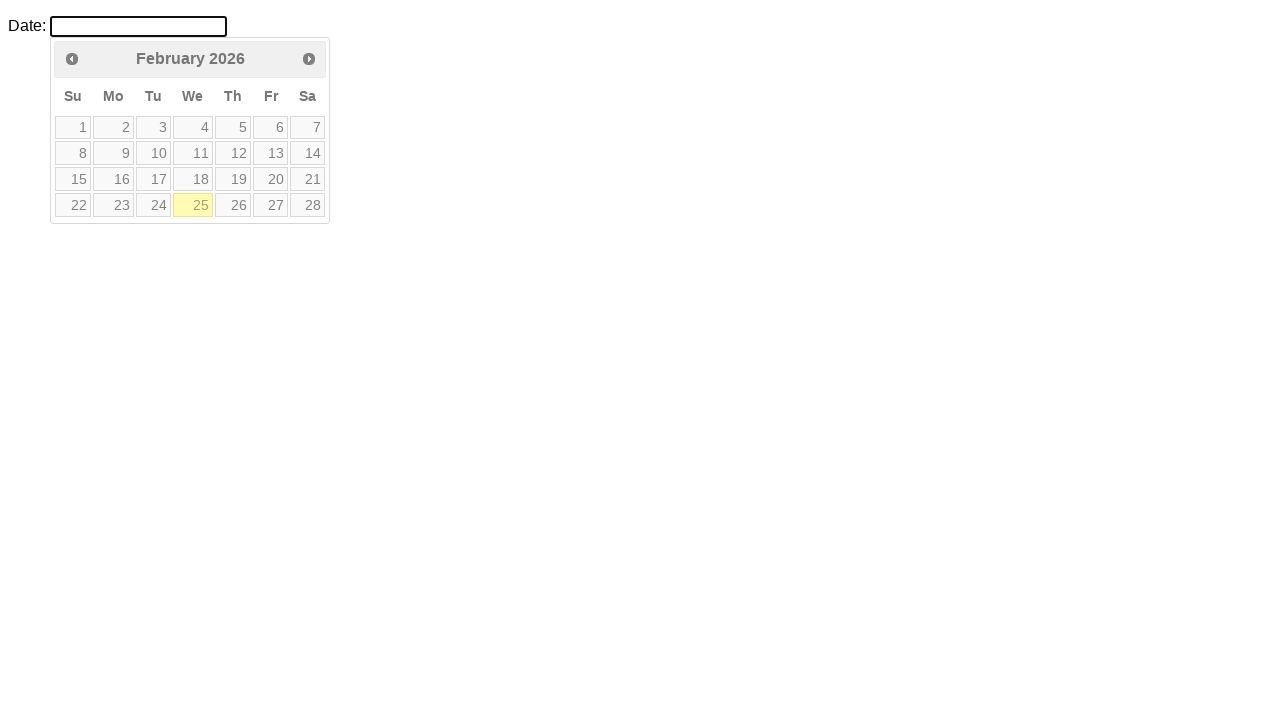

Datepicker calendar is now visible
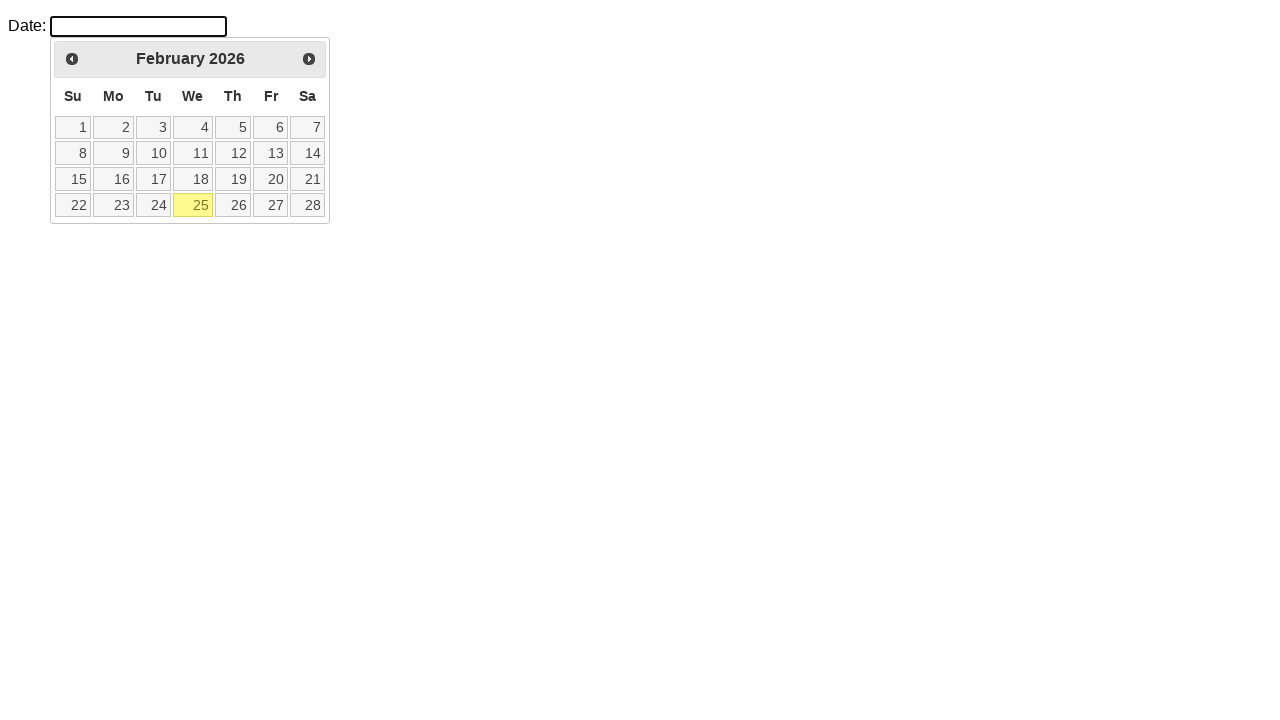

Clicked Next to advance year (currently at 2026, need 2028) at (309, 59) on span:has-text('Next')
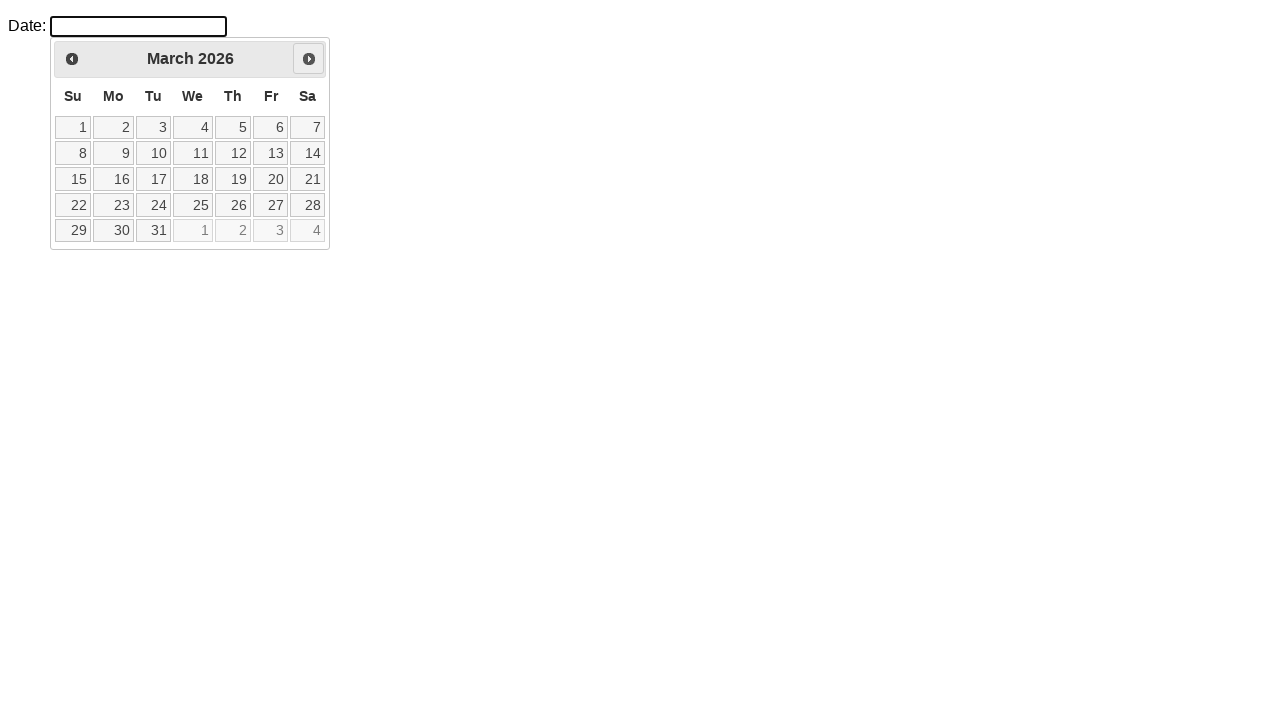

Clicked Next to advance year (currently at 2026, need 2028) at (309, 59) on span:has-text('Next')
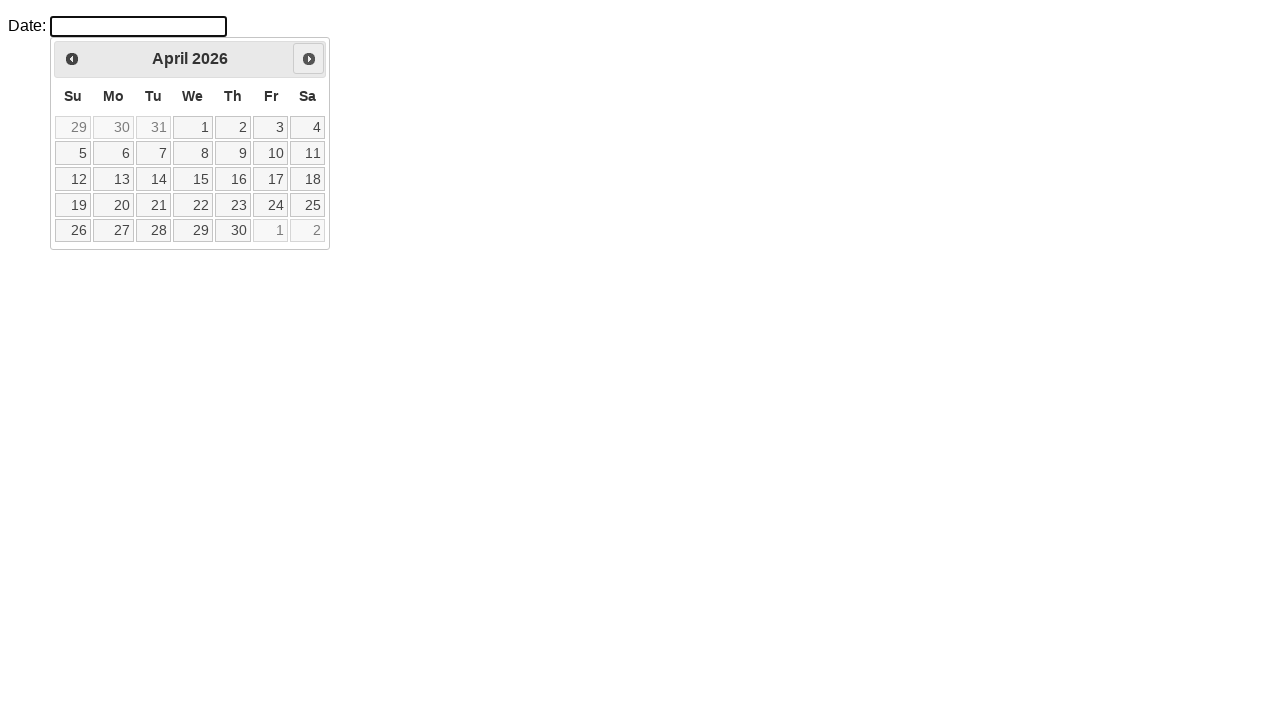

Clicked Next to advance year (currently at 2026, need 2028) at (309, 59) on span:has-text('Next')
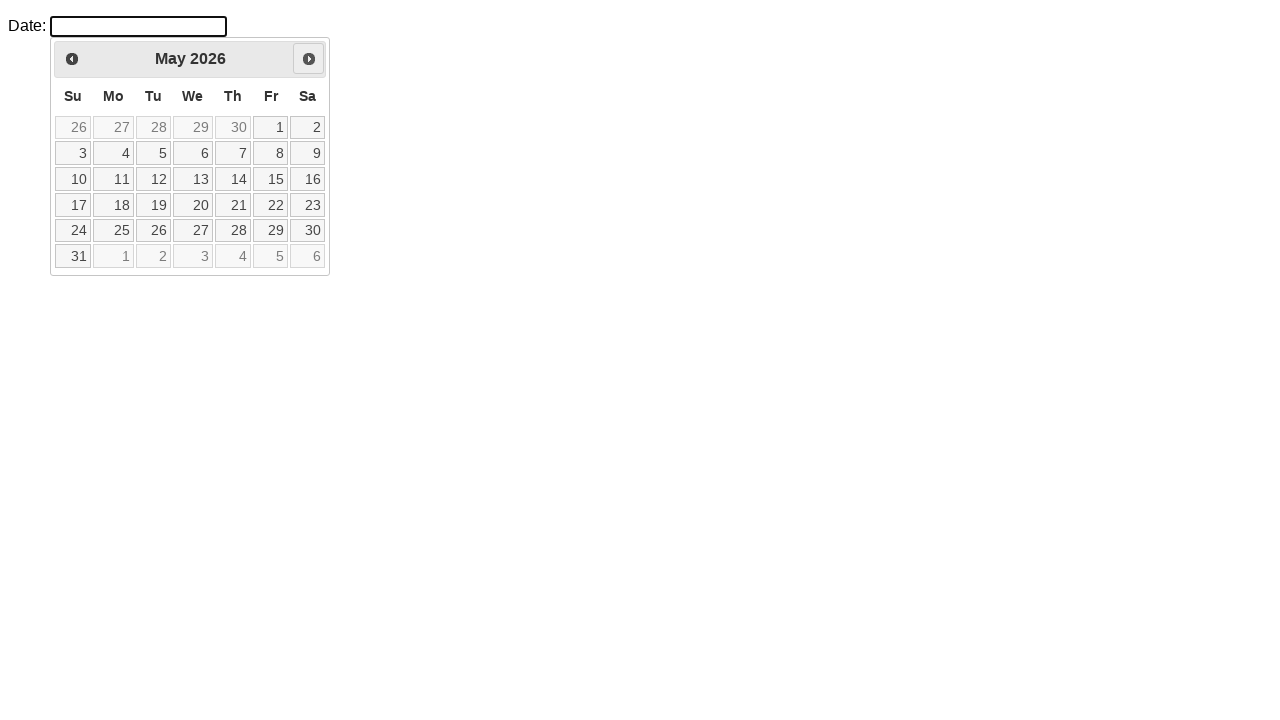

Clicked Next to advance year (currently at 2026, need 2028) at (309, 59) on span:has-text('Next')
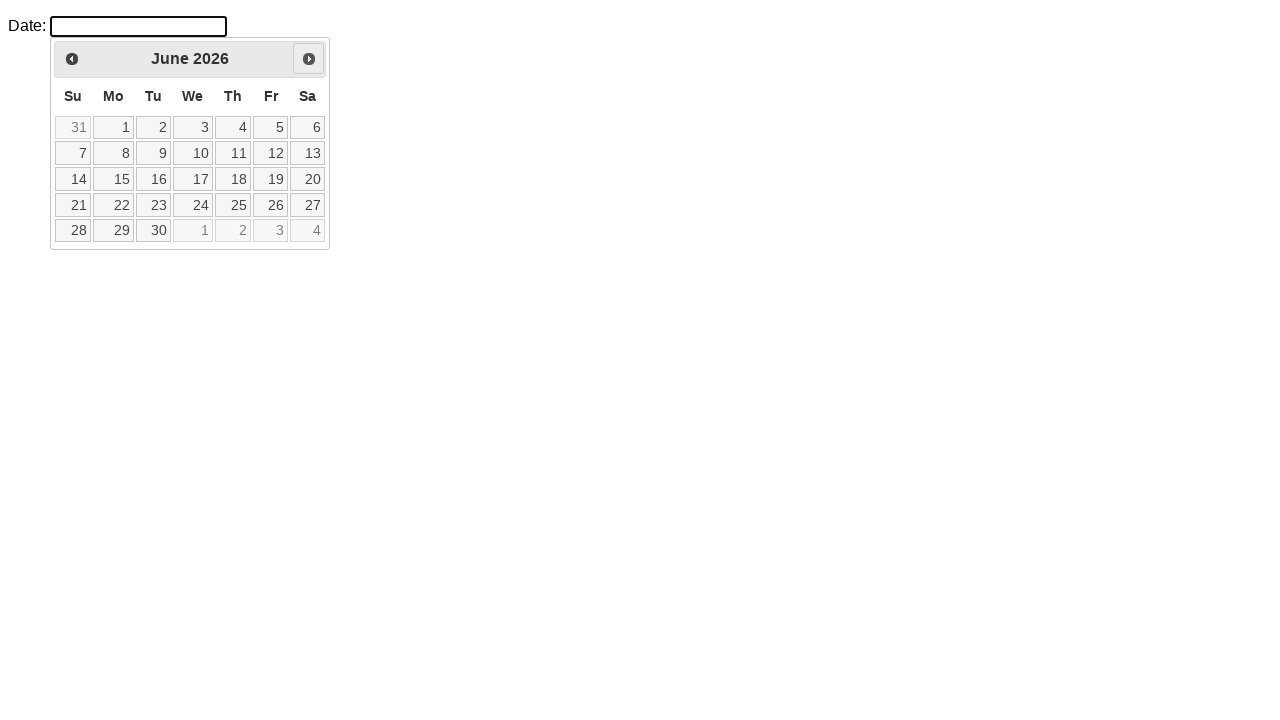

Clicked Next to advance year (currently at 2026, need 2028) at (309, 59) on span:has-text('Next')
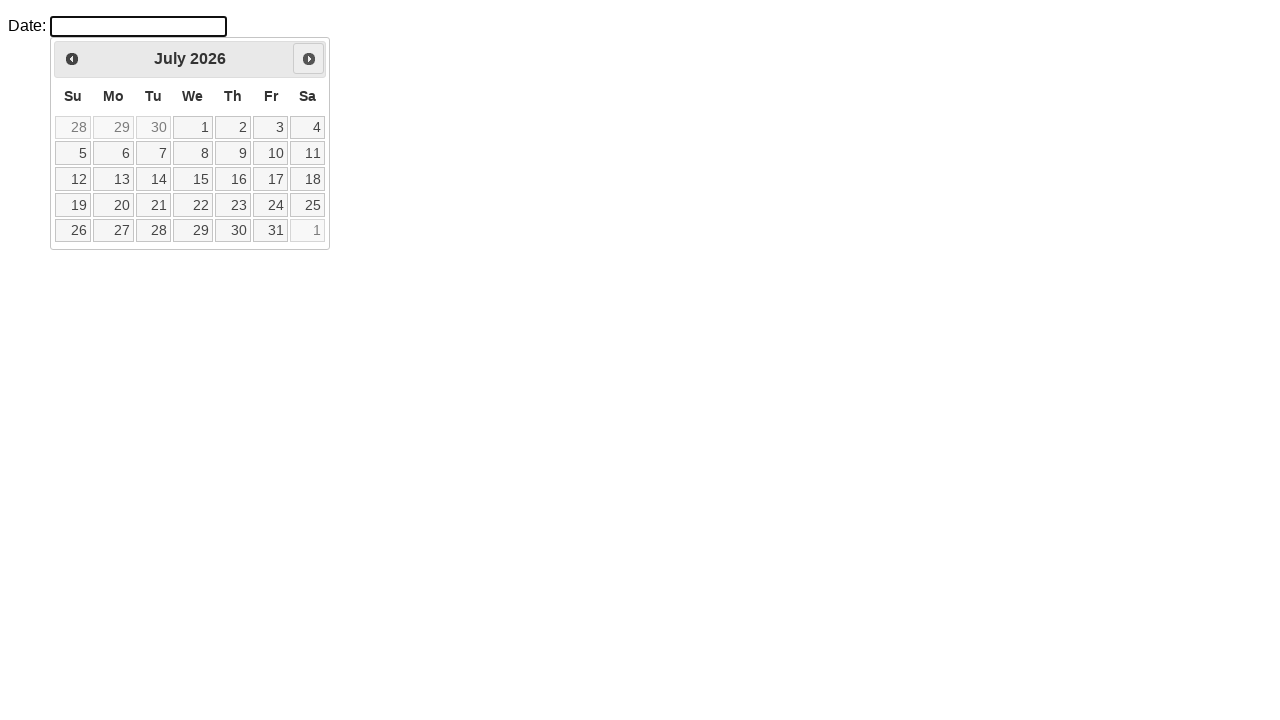

Clicked Next to advance year (currently at 2026, need 2028) at (309, 59) on span:has-text('Next')
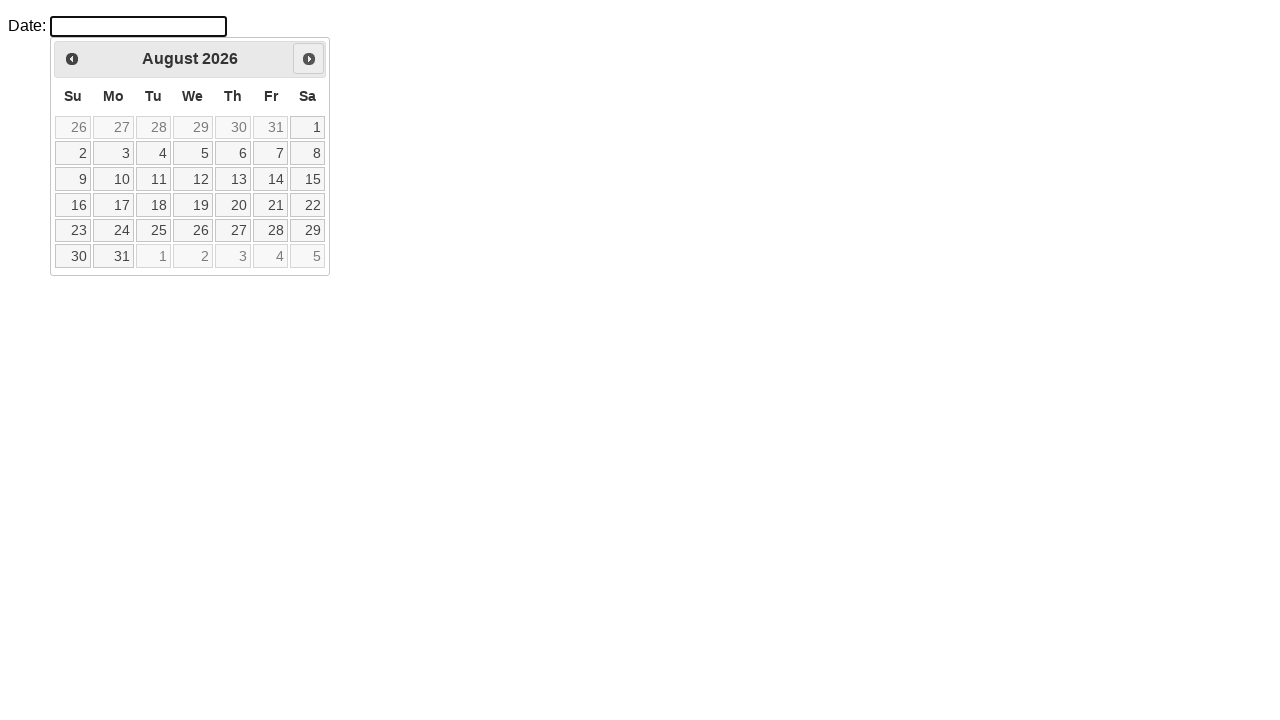

Clicked Next to advance year (currently at 2026, need 2028) at (309, 59) on span:has-text('Next')
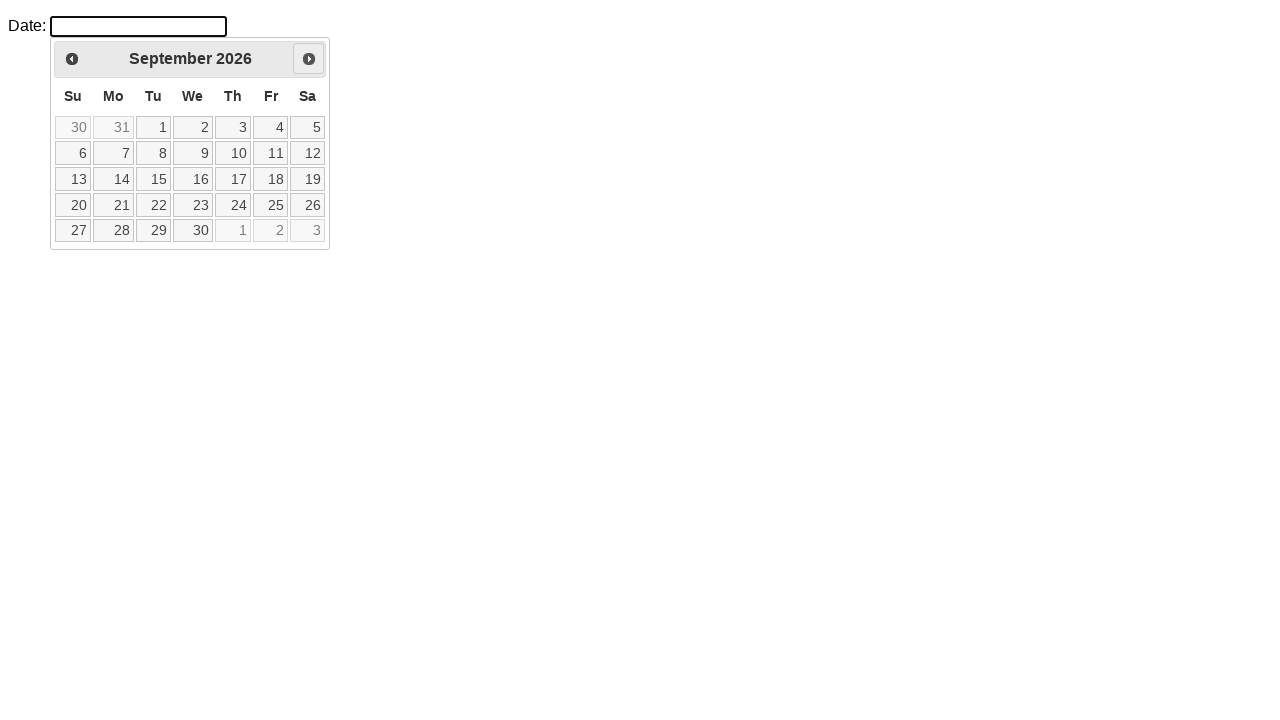

Clicked Next to advance year (currently at 2026, need 2028) at (309, 59) on span:has-text('Next')
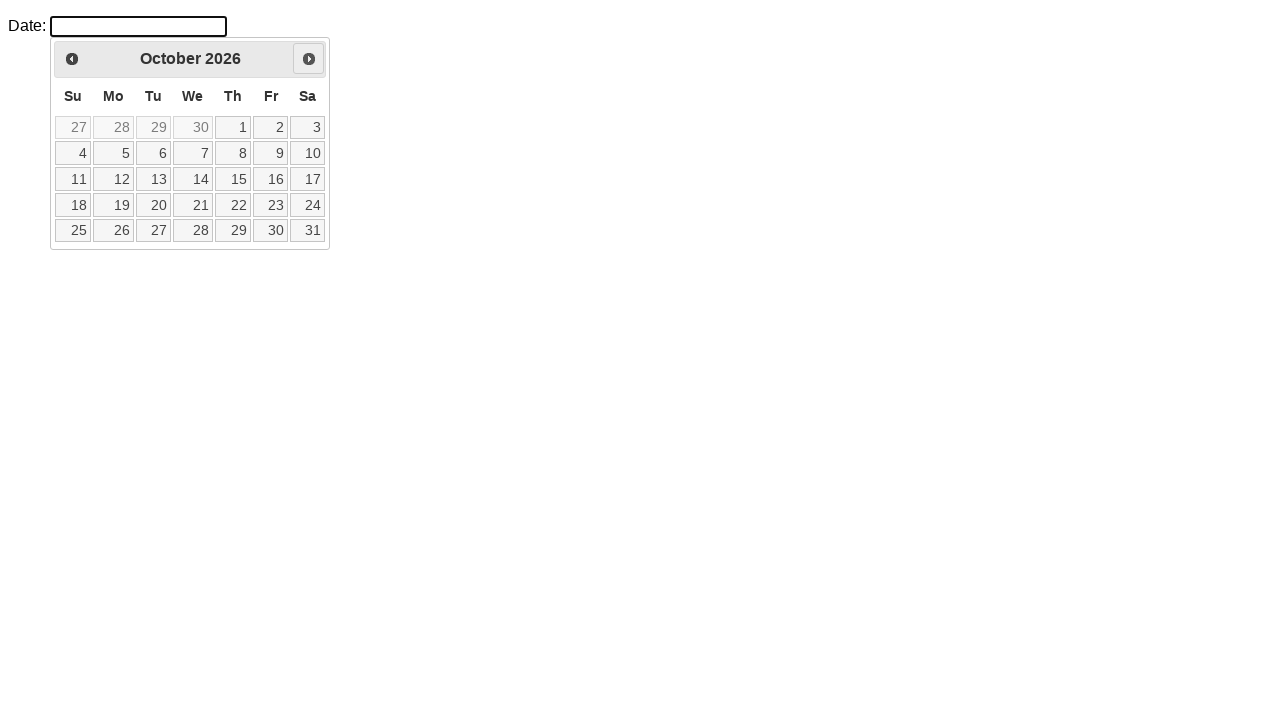

Clicked Next to advance year (currently at 2026, need 2028) at (309, 59) on span:has-text('Next')
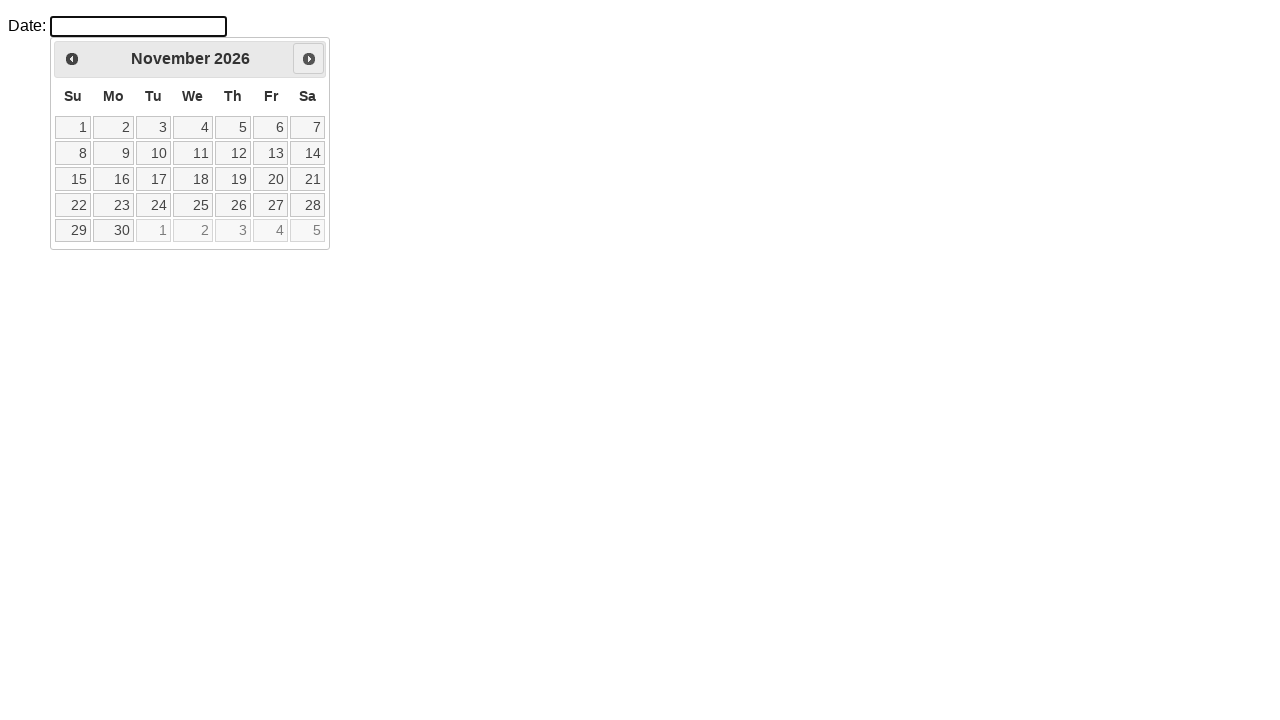

Clicked Next to advance year (currently at 2026, need 2028) at (309, 59) on span:has-text('Next')
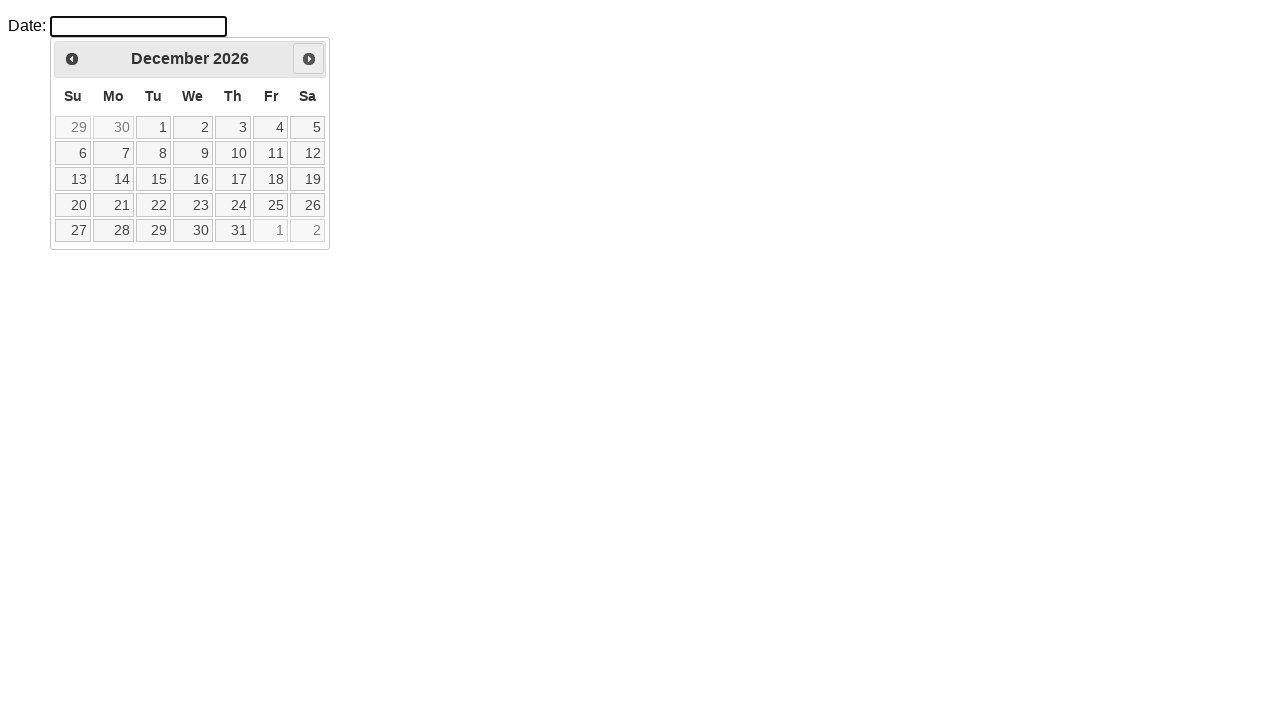

Clicked Next to advance year (currently at 2026, need 2028) at (309, 59) on span:has-text('Next')
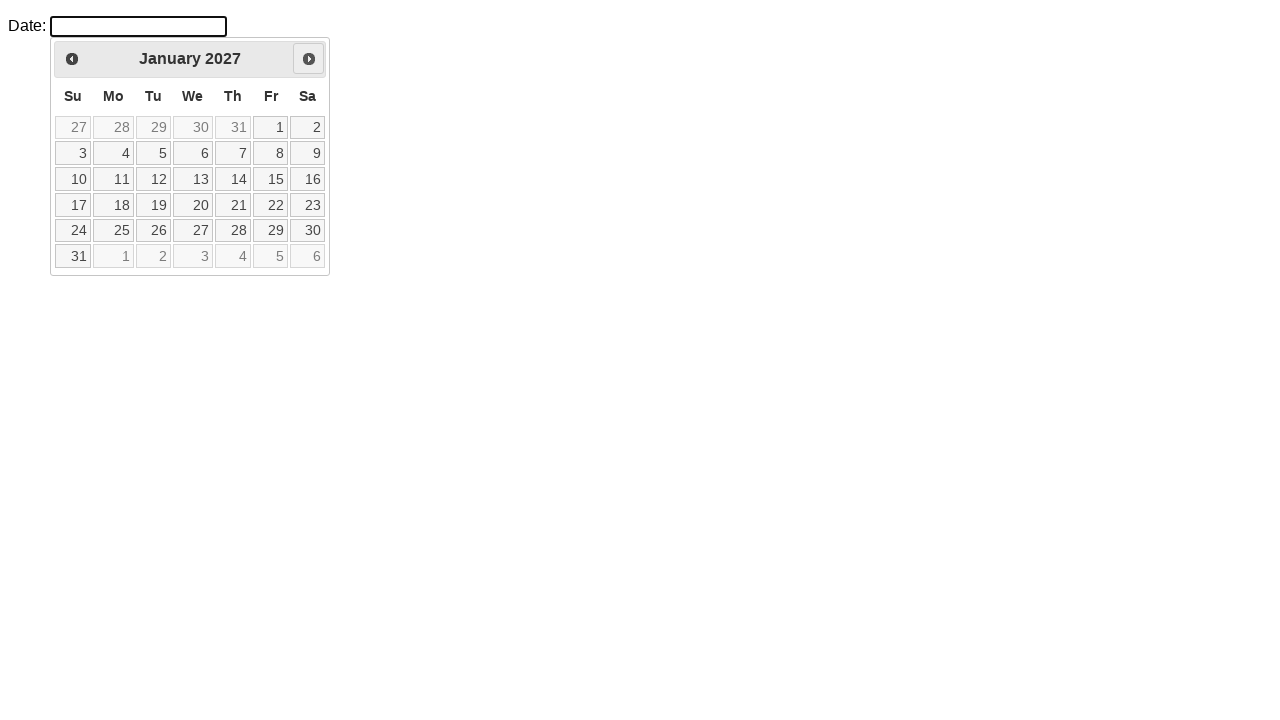

Clicked Next to advance year (currently at 2027, need 2028) at (309, 59) on span:has-text('Next')
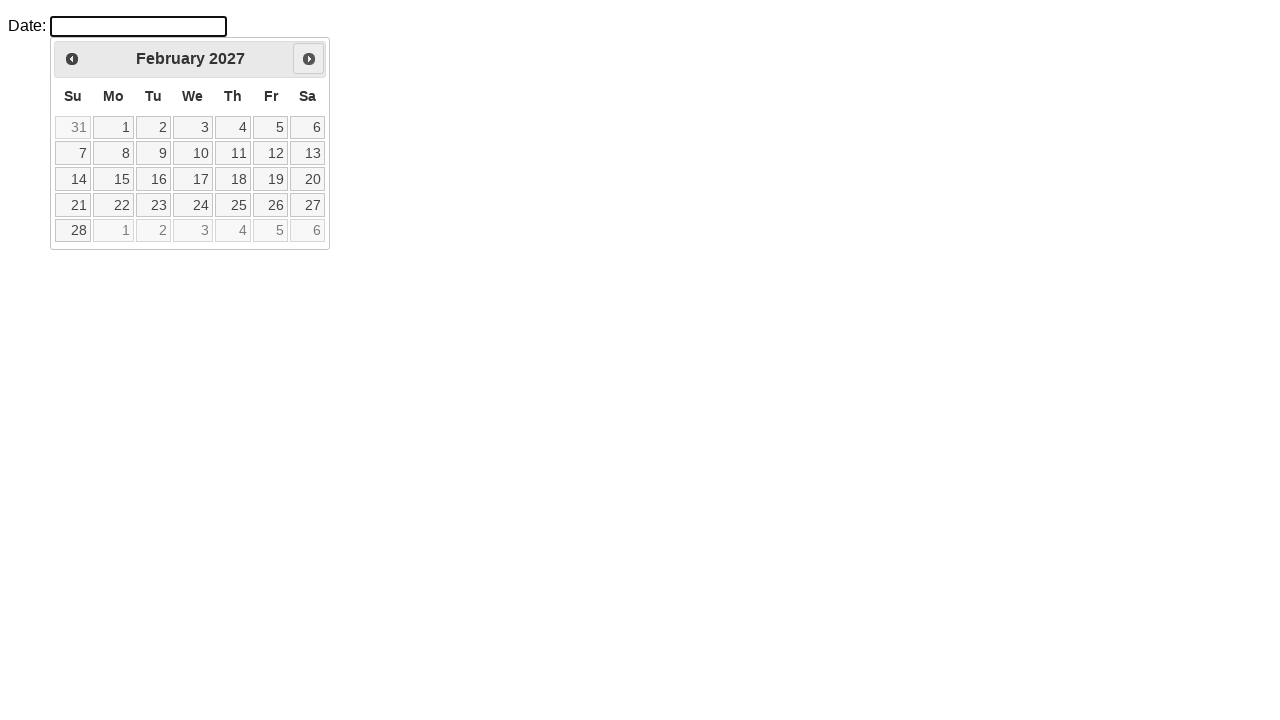

Clicked Next to advance year (currently at 2027, need 2028) at (309, 59) on span:has-text('Next')
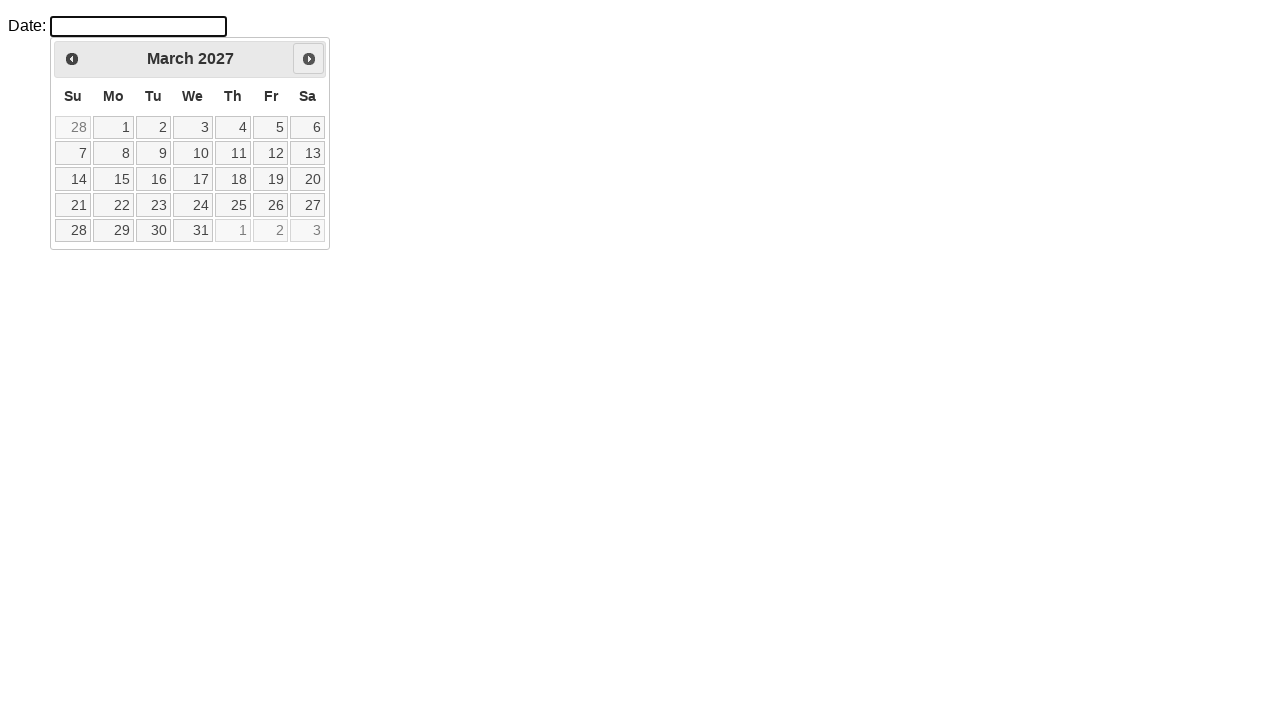

Clicked Next to advance year (currently at 2027, need 2028) at (309, 59) on span:has-text('Next')
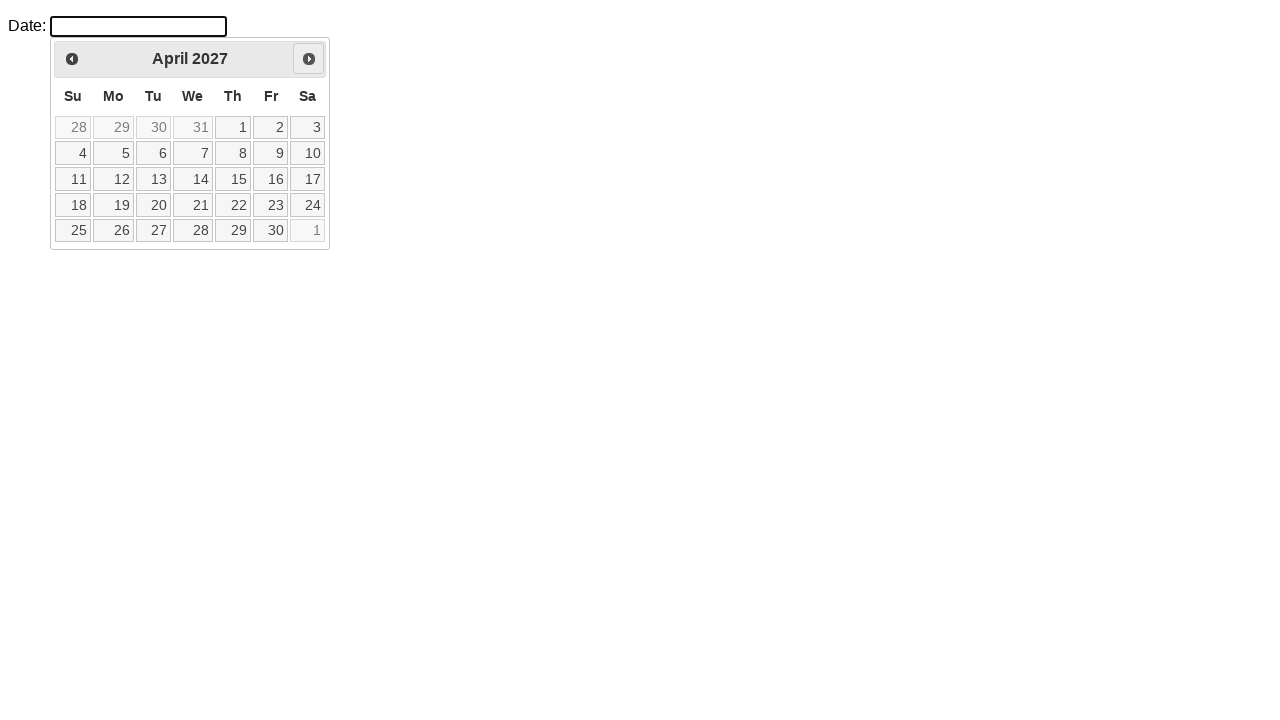

Clicked Next to advance year (currently at 2027, need 2028) at (309, 59) on span:has-text('Next')
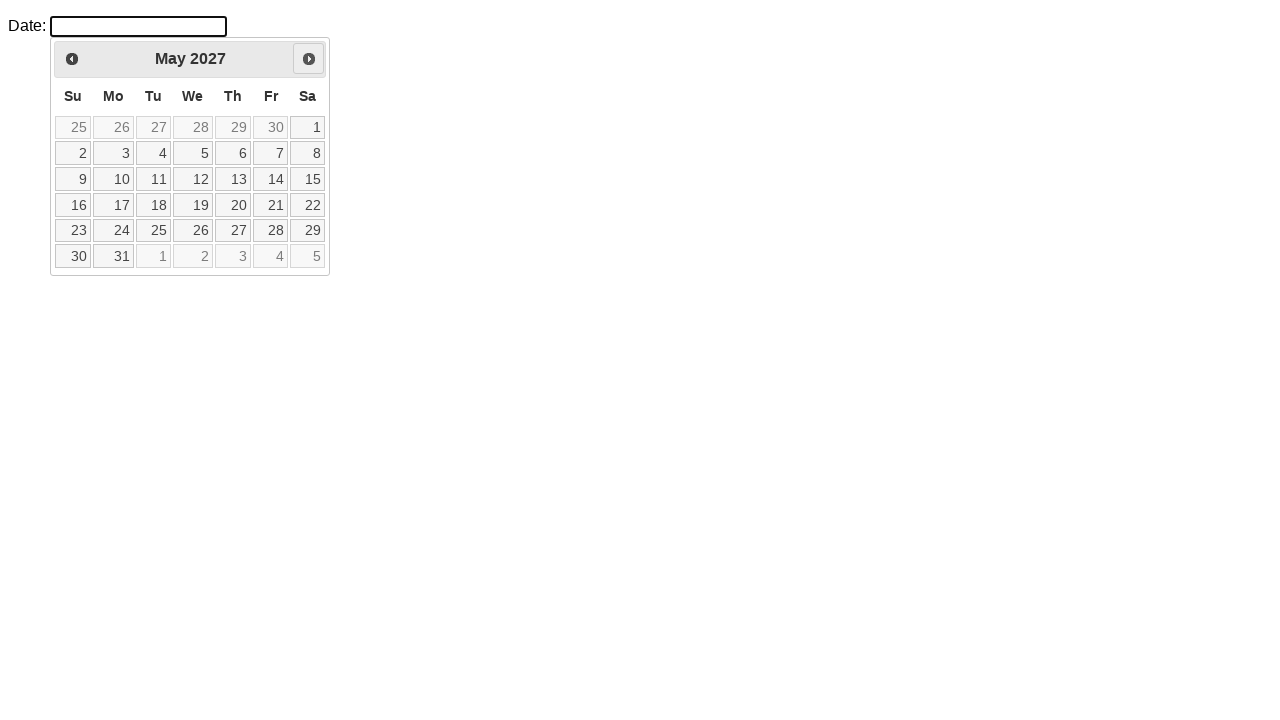

Clicked Next to advance year (currently at 2027, need 2028) at (309, 59) on span:has-text('Next')
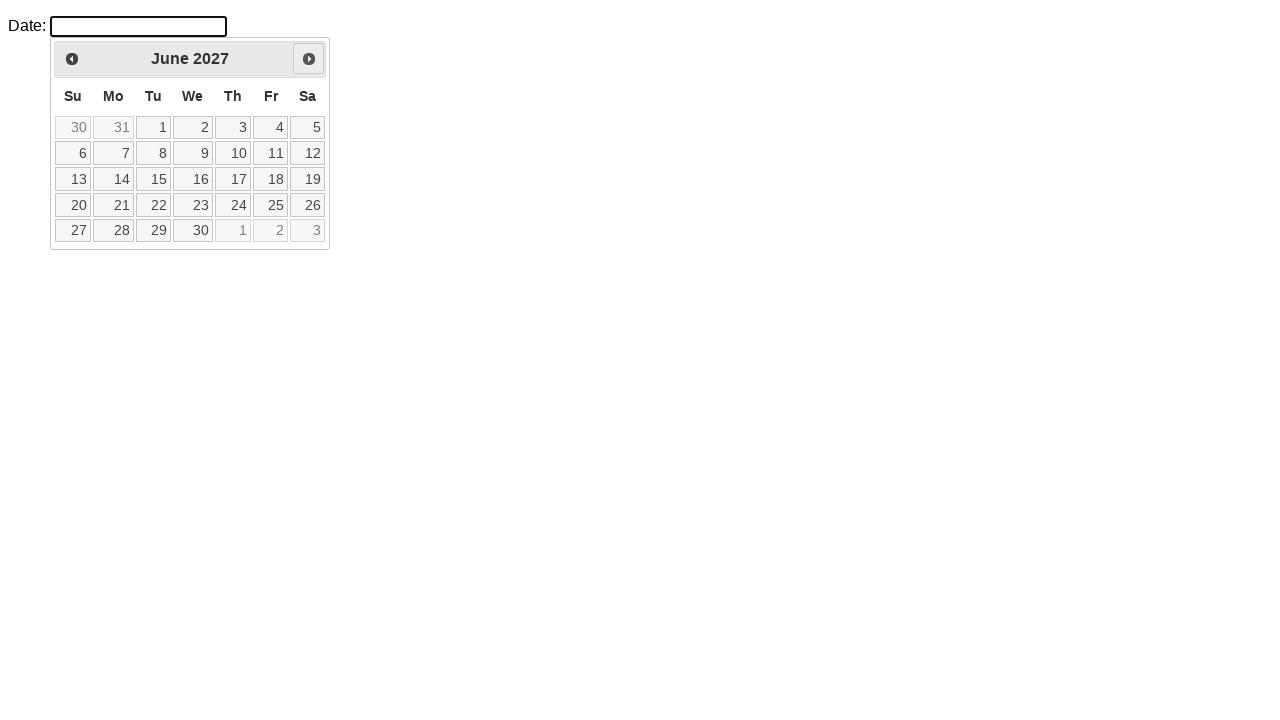

Clicked Next to advance year (currently at 2027, need 2028) at (309, 59) on span:has-text('Next')
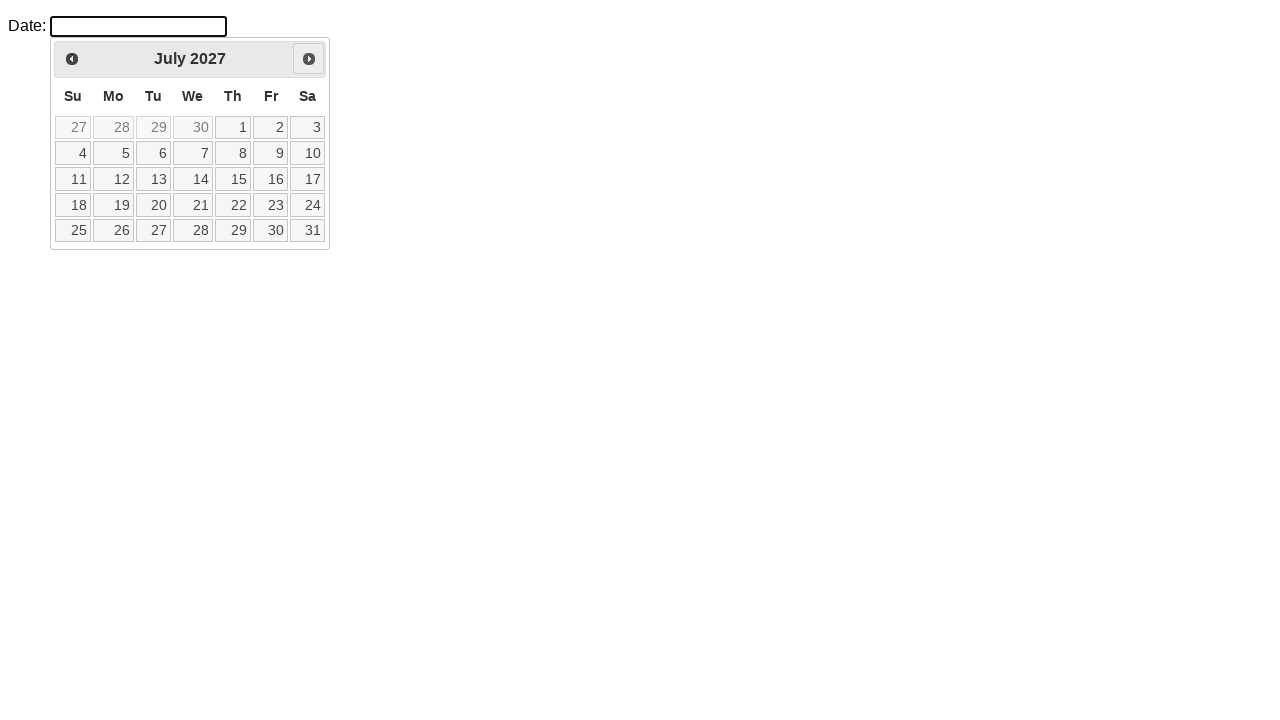

Clicked Next to advance year (currently at 2027, need 2028) at (309, 59) on span:has-text('Next')
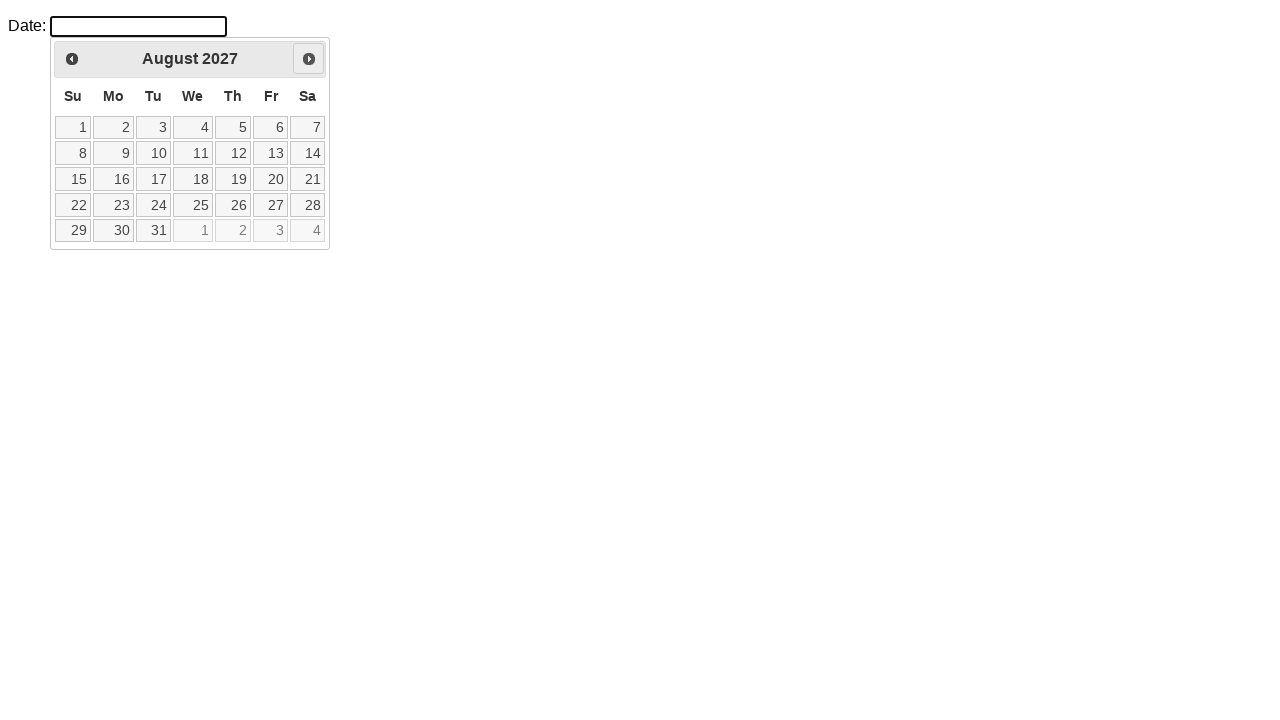

Clicked Next to advance year (currently at 2027, need 2028) at (309, 59) on span:has-text('Next')
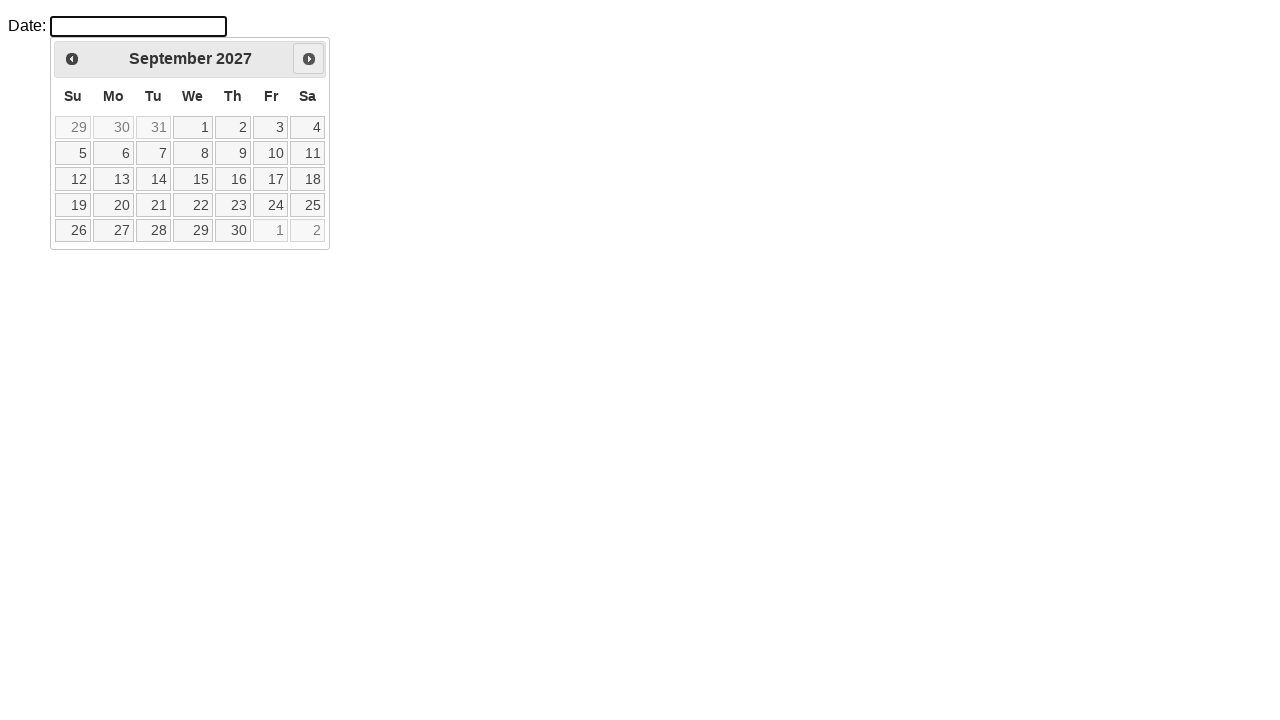

Clicked Next to advance year (currently at 2027, need 2028) at (309, 59) on span:has-text('Next')
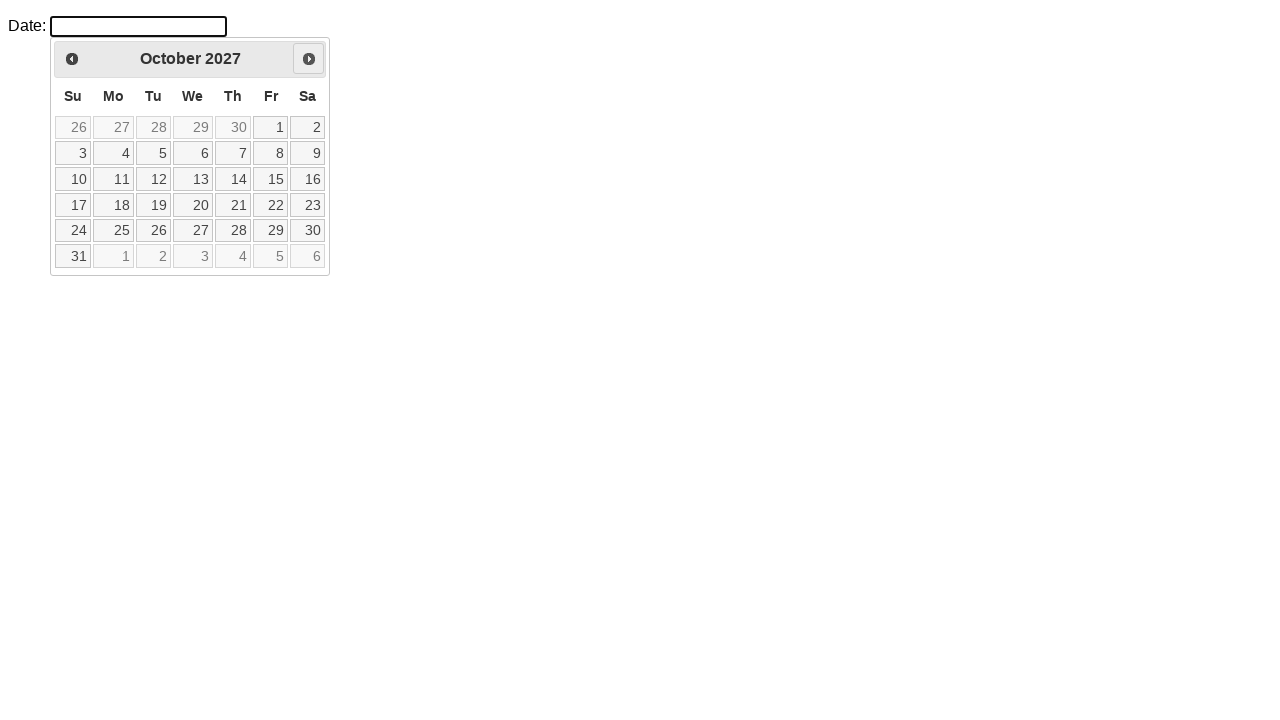

Clicked Next to advance year (currently at 2027, need 2028) at (309, 59) on span:has-text('Next')
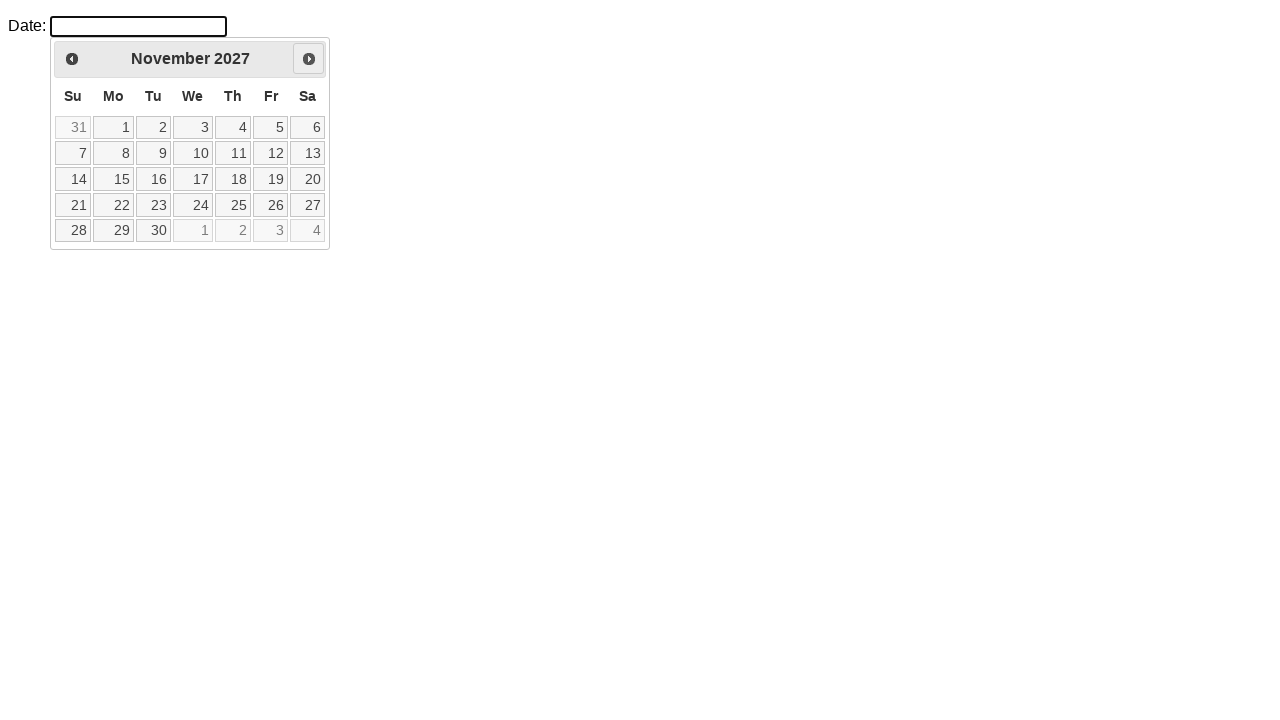

Clicked Next to advance year (currently at 2027, need 2028) at (309, 59) on span:has-text('Next')
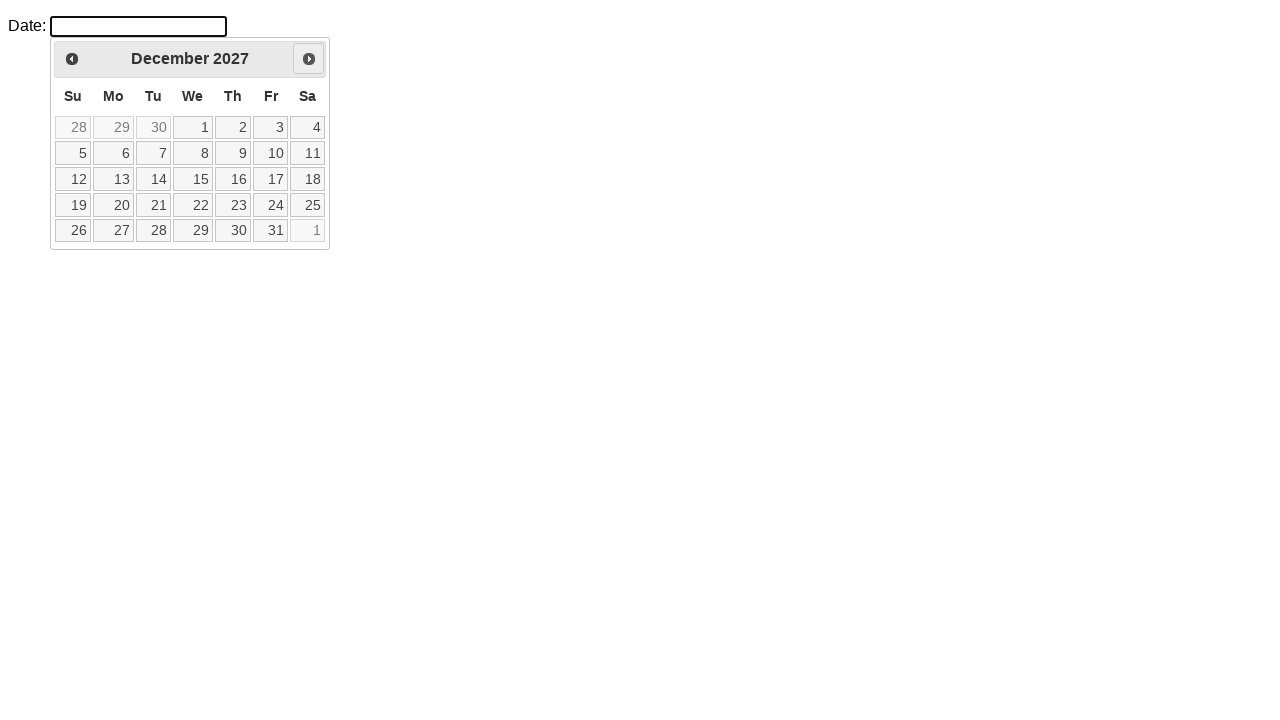

Clicked Next to advance year (currently at 2027, need 2028) at (309, 59) on span:has-text('Next')
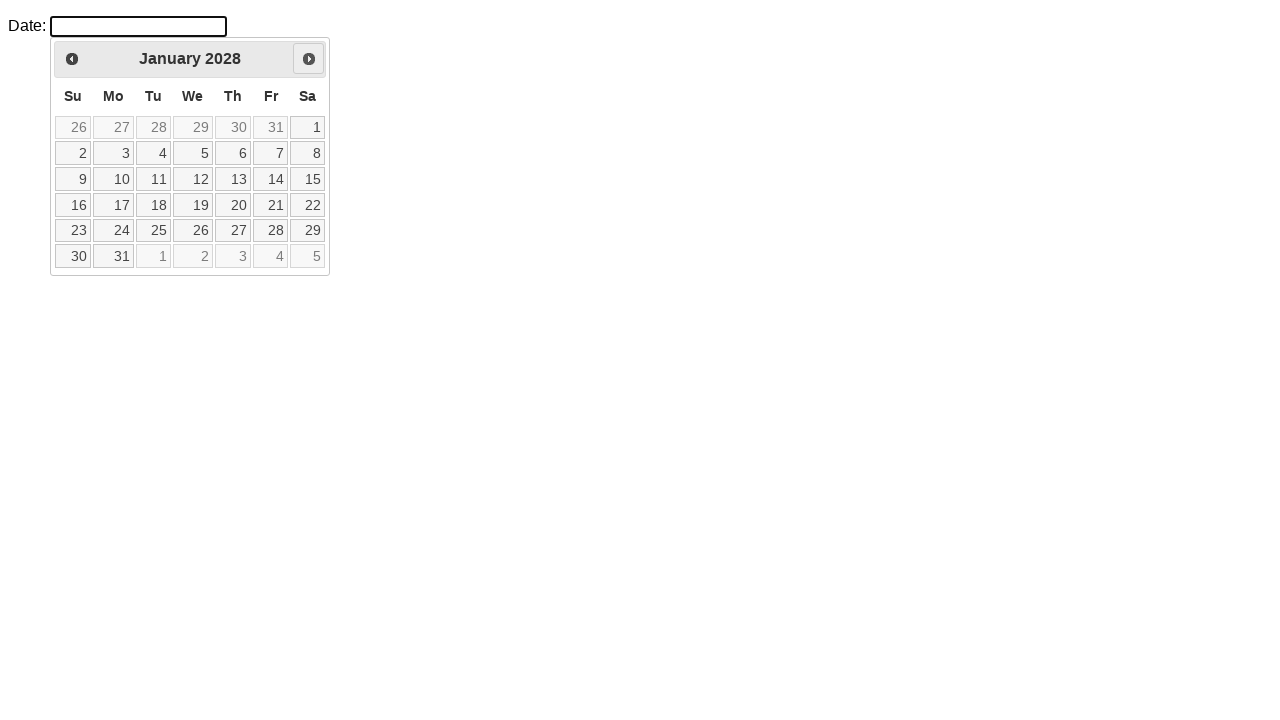

Clicked Next to navigate forward (currently at January 2028) at (309, 59) on span:has-text('Next')
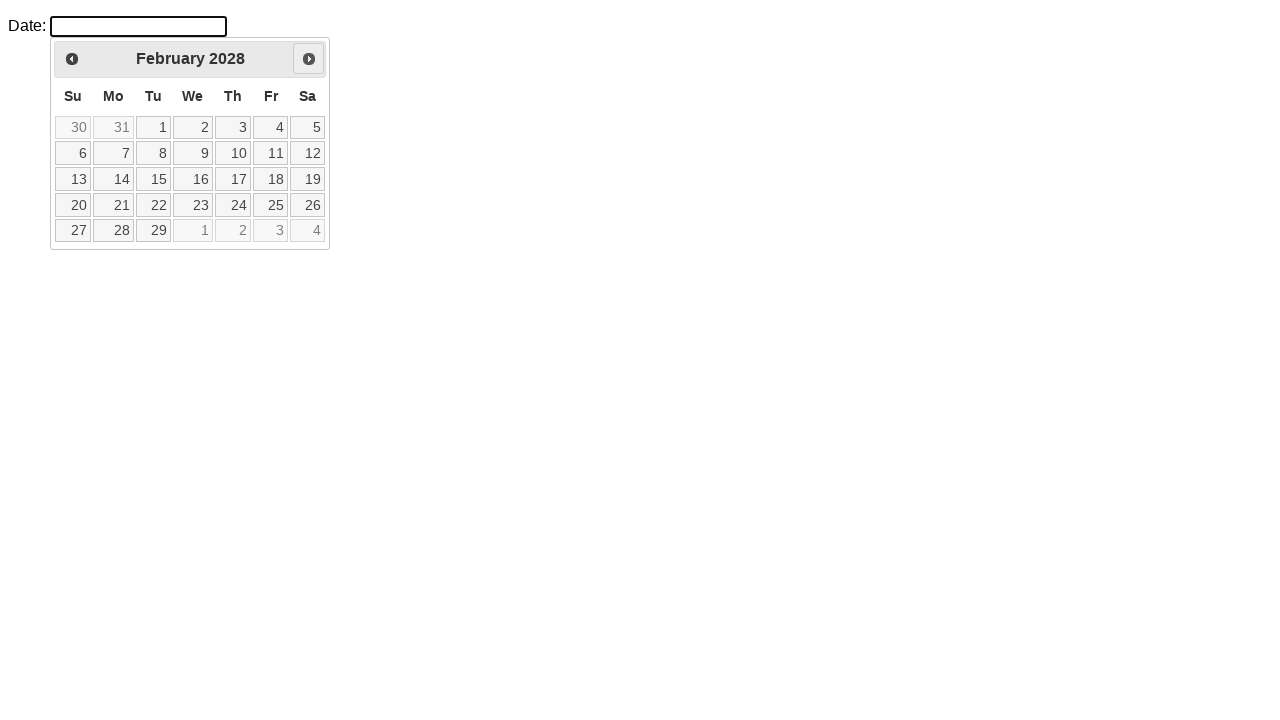

Clicked Next to navigate forward (currently at February 2028) at (309, 59) on span:has-text('Next')
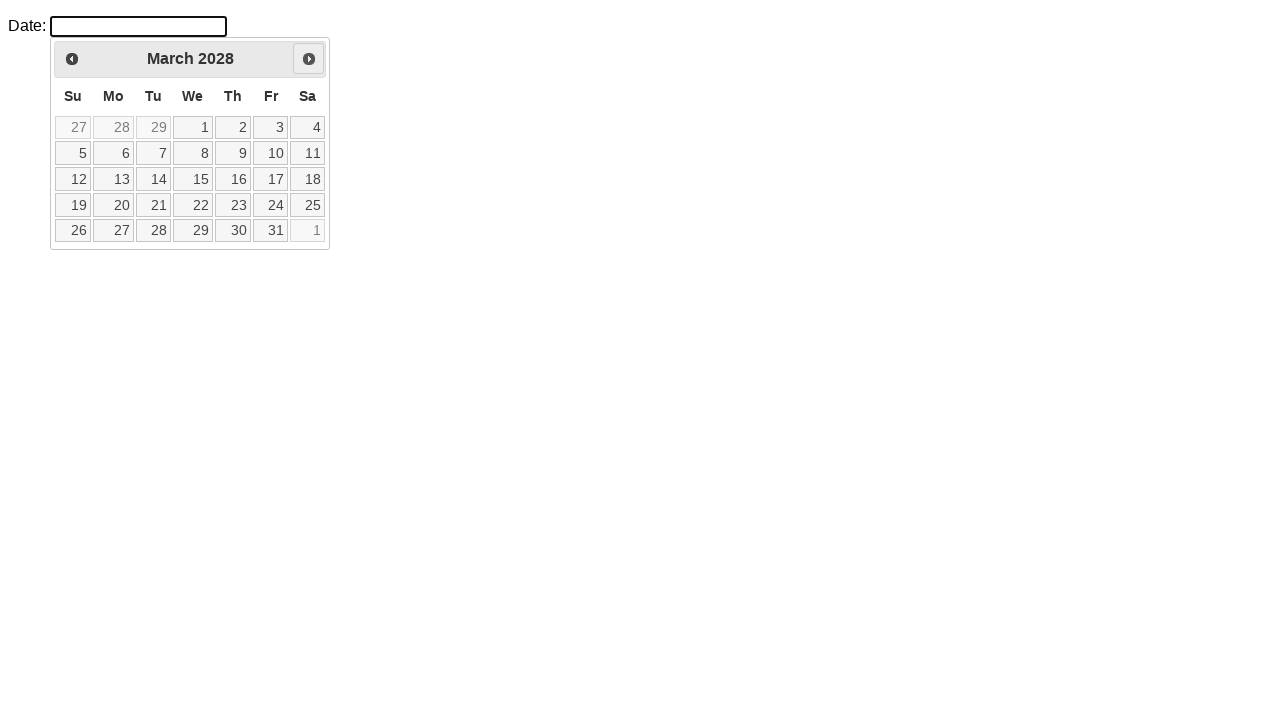

Clicked Next to navigate forward (currently at March 2028) at (309, 59) on span:has-text('Next')
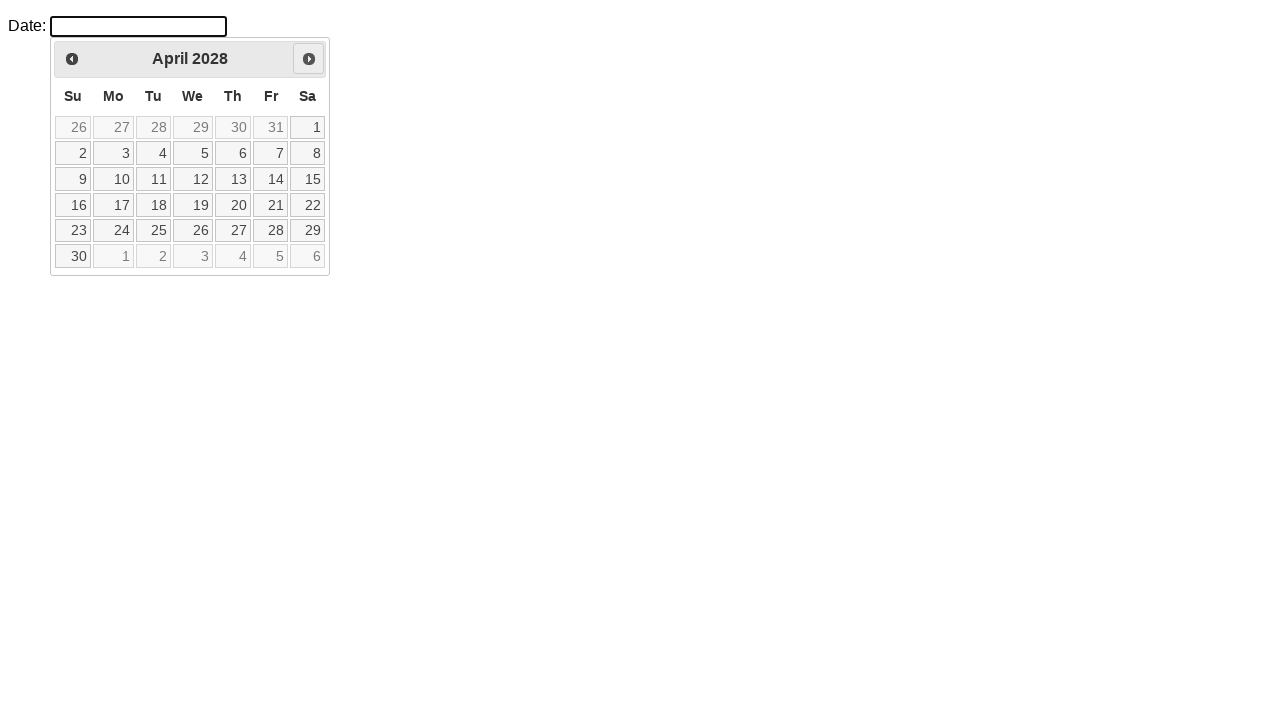

Clicked Next to navigate forward (currently at April 2028) at (309, 59) on span:has-text('Next')
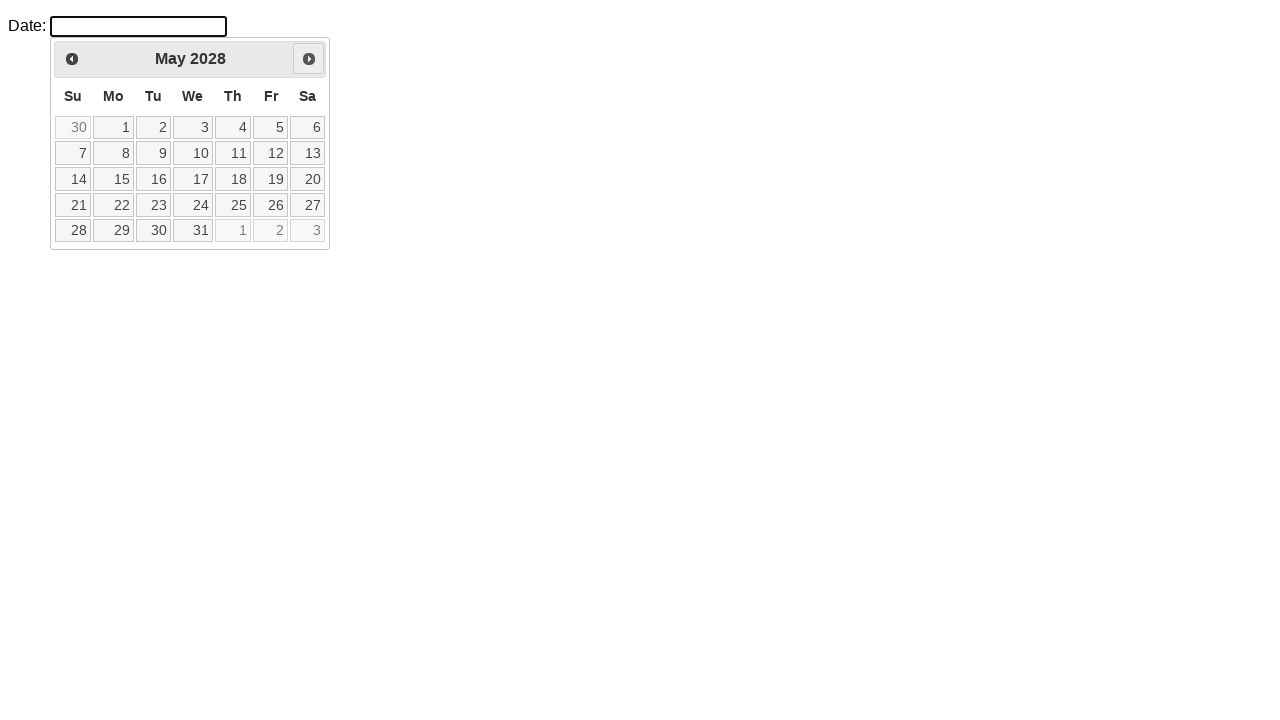

Clicked Next to navigate forward (currently at May 2028) at (309, 59) on span:has-text('Next')
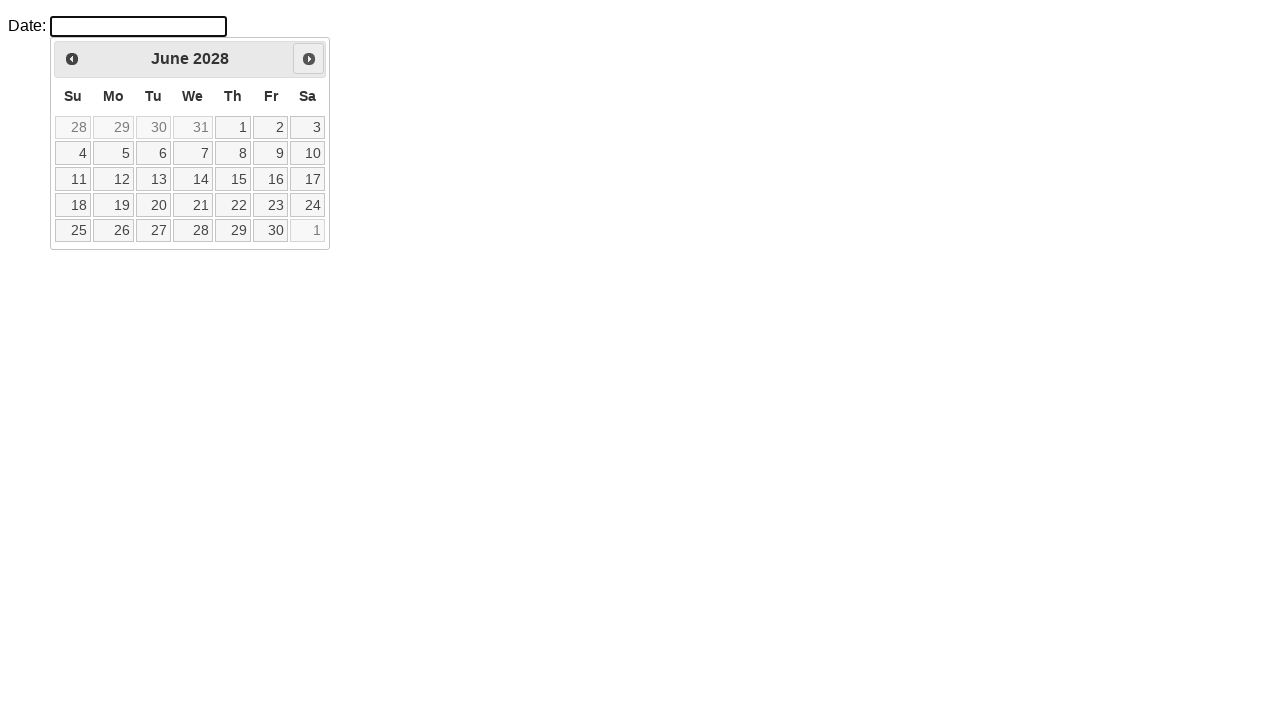

Clicked Next to navigate forward (currently at June 2028) at (309, 59) on span:has-text('Next')
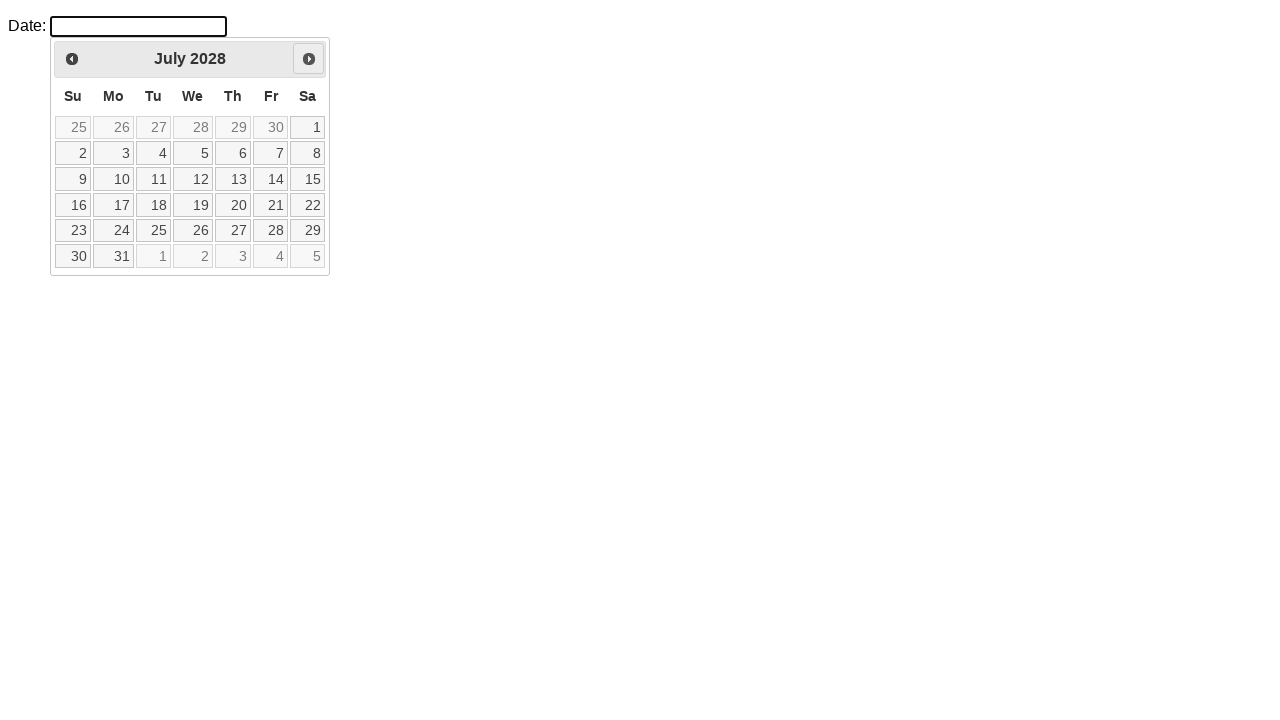

Clicked Next to navigate forward (currently at July 2028) at (309, 59) on span:has-text('Next')
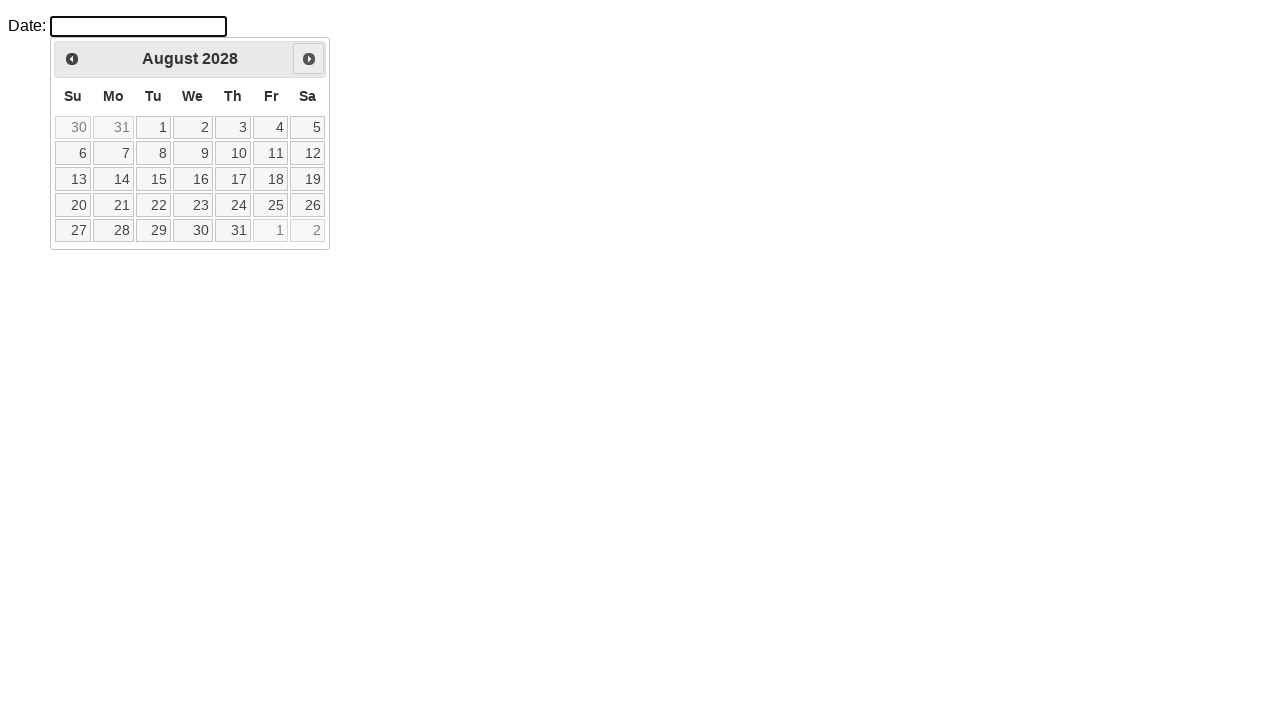

Selected date 29-Aug-2028 from datepicker at (153, 230) on a:text-is('29'):visible
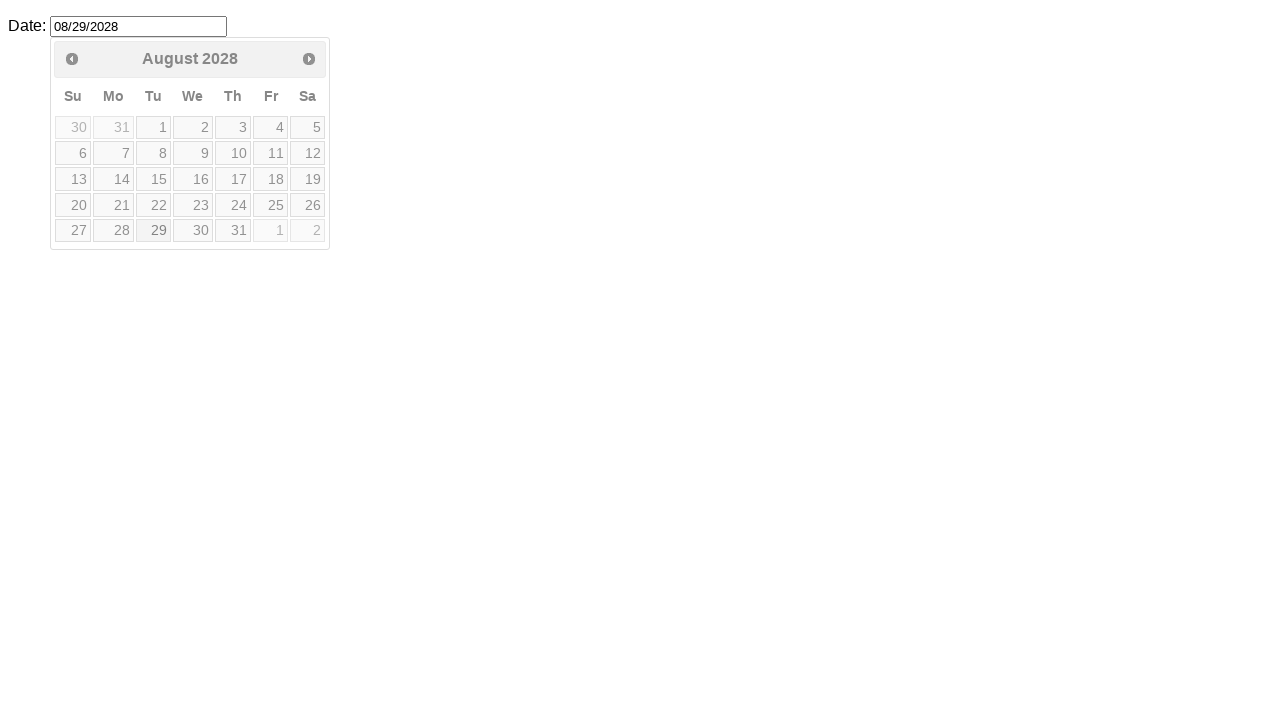

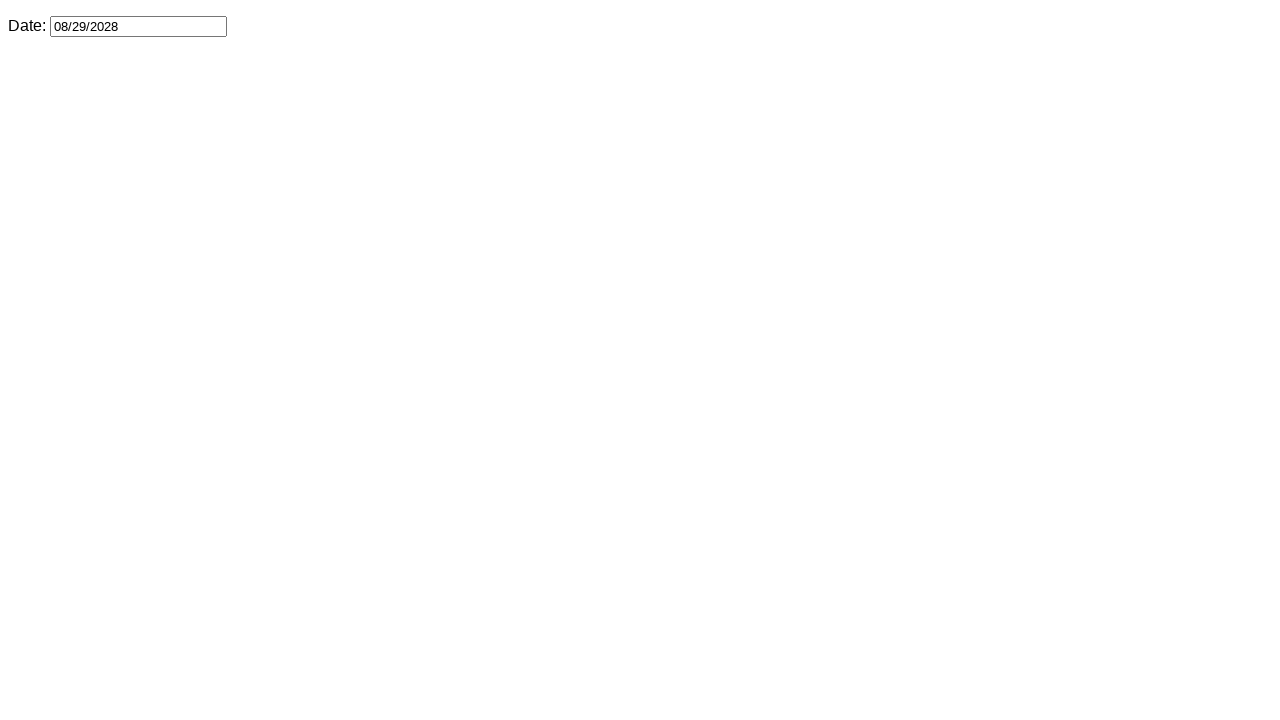